Navigates to Rediff.com and verifies the page title loads correctly by checking for specific content in the title.

Starting URL: https://www.rediff.com

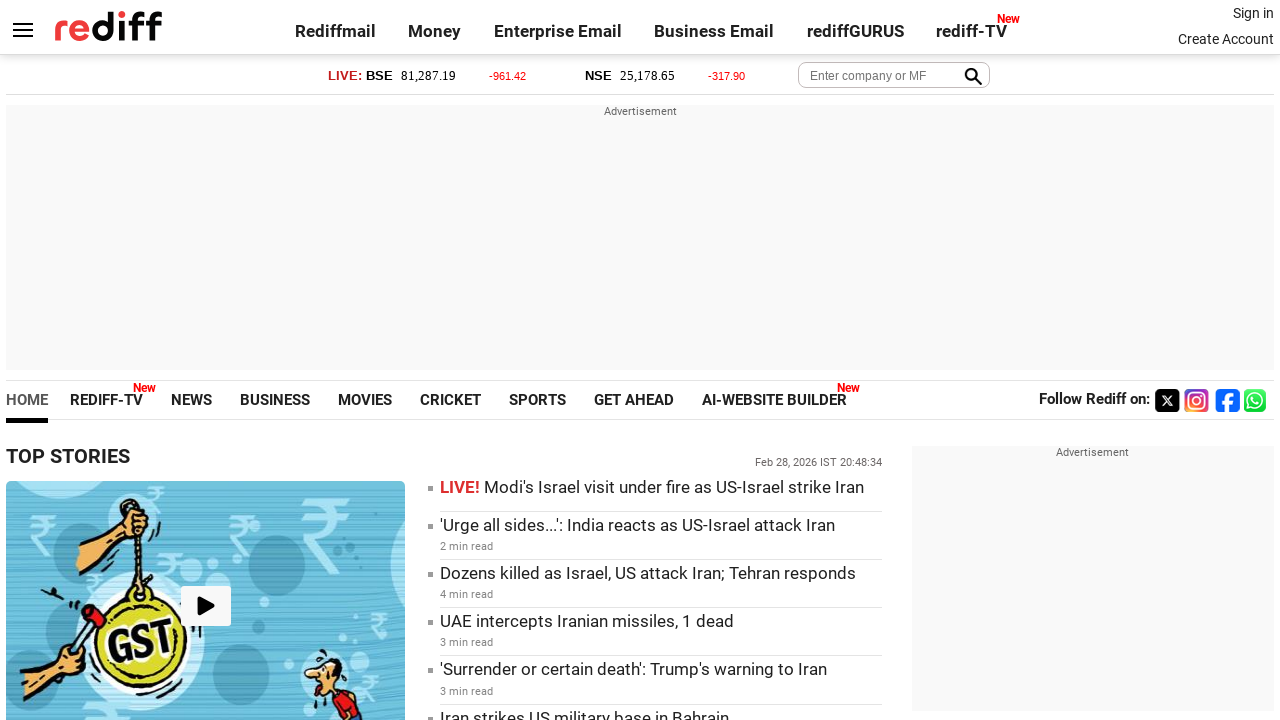

Navigated to https://www.rediff.com
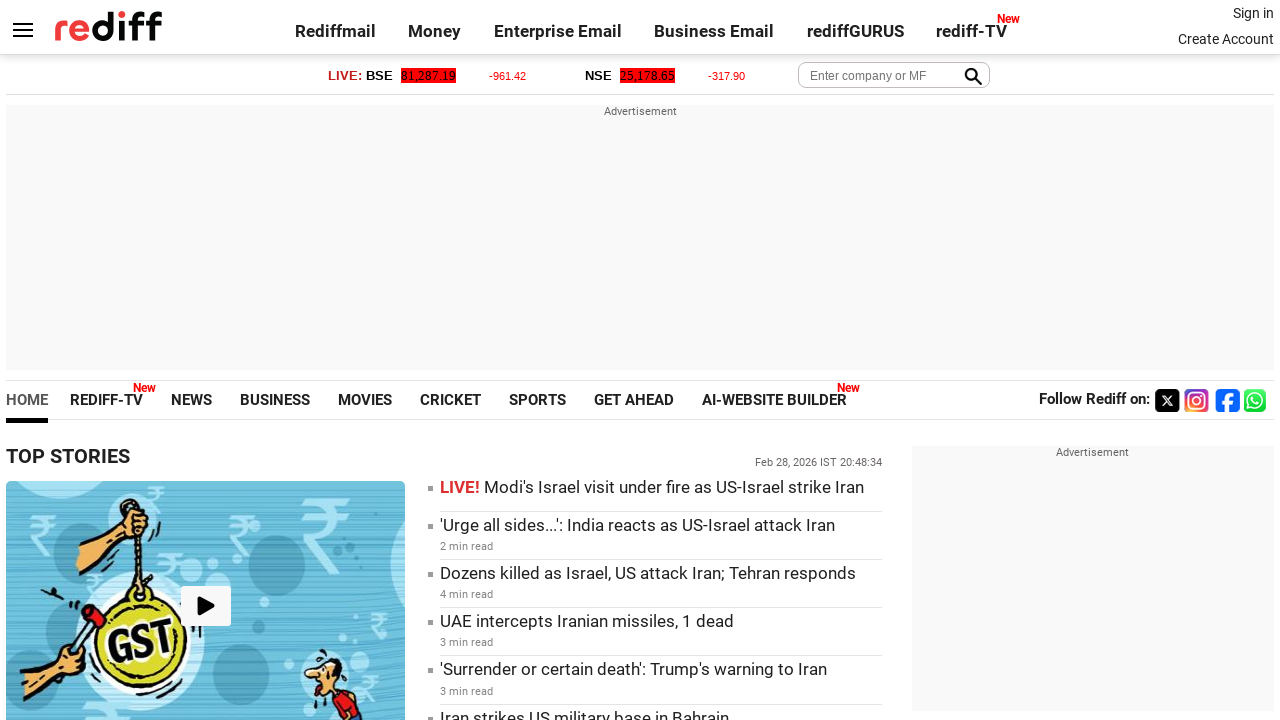

Page reached domcontentloaded state
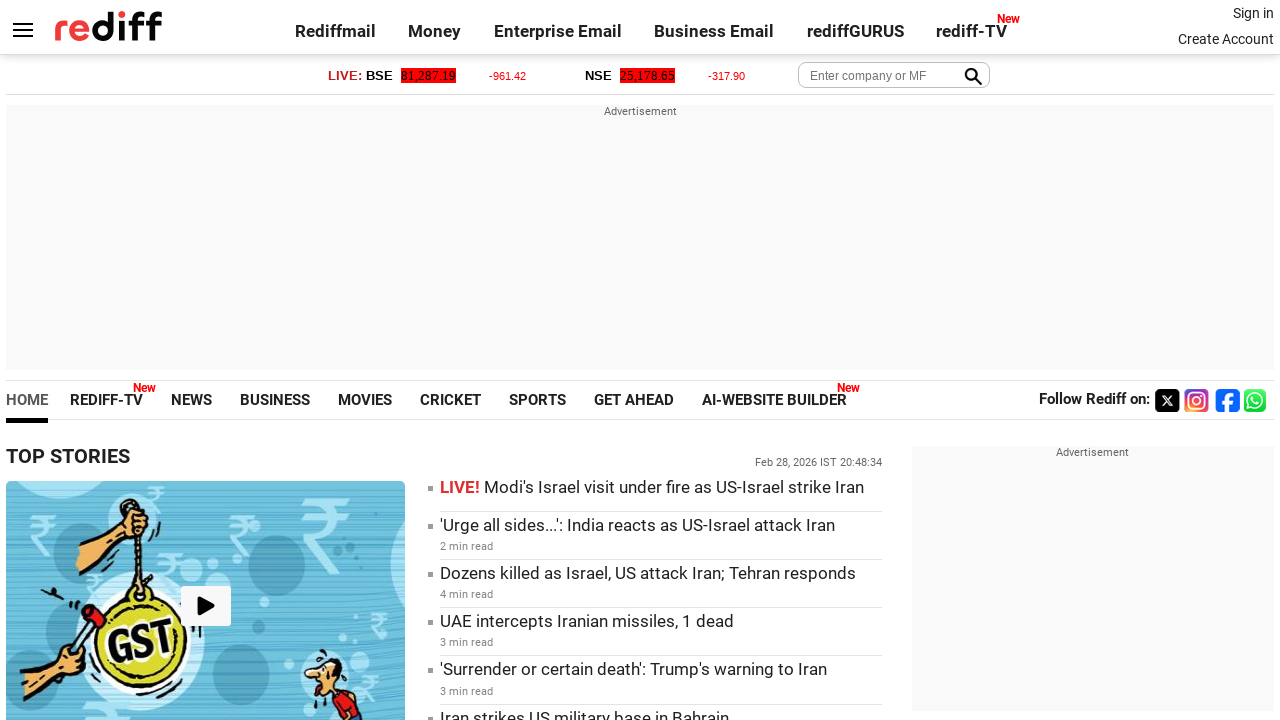

Retrieved page title: Rediff.com: News | Rediffmail | Stock Quotes | Rediff Gurus
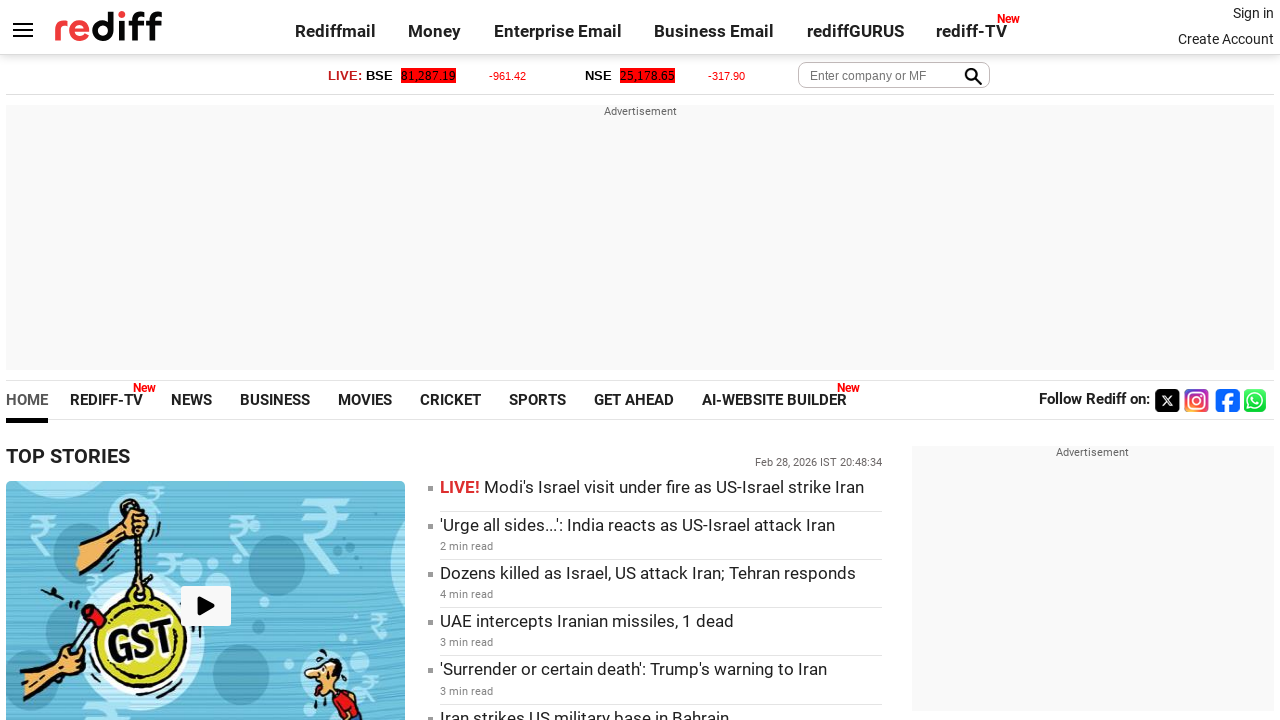

Verified that page title is not empty
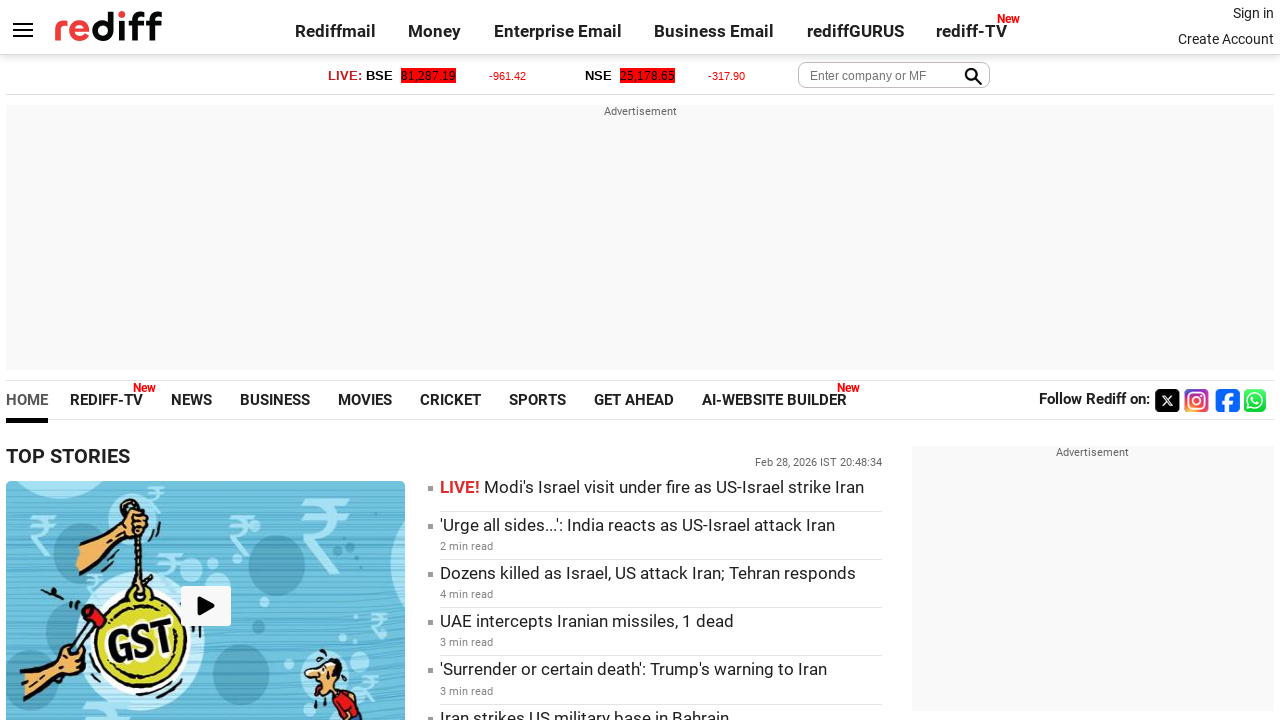

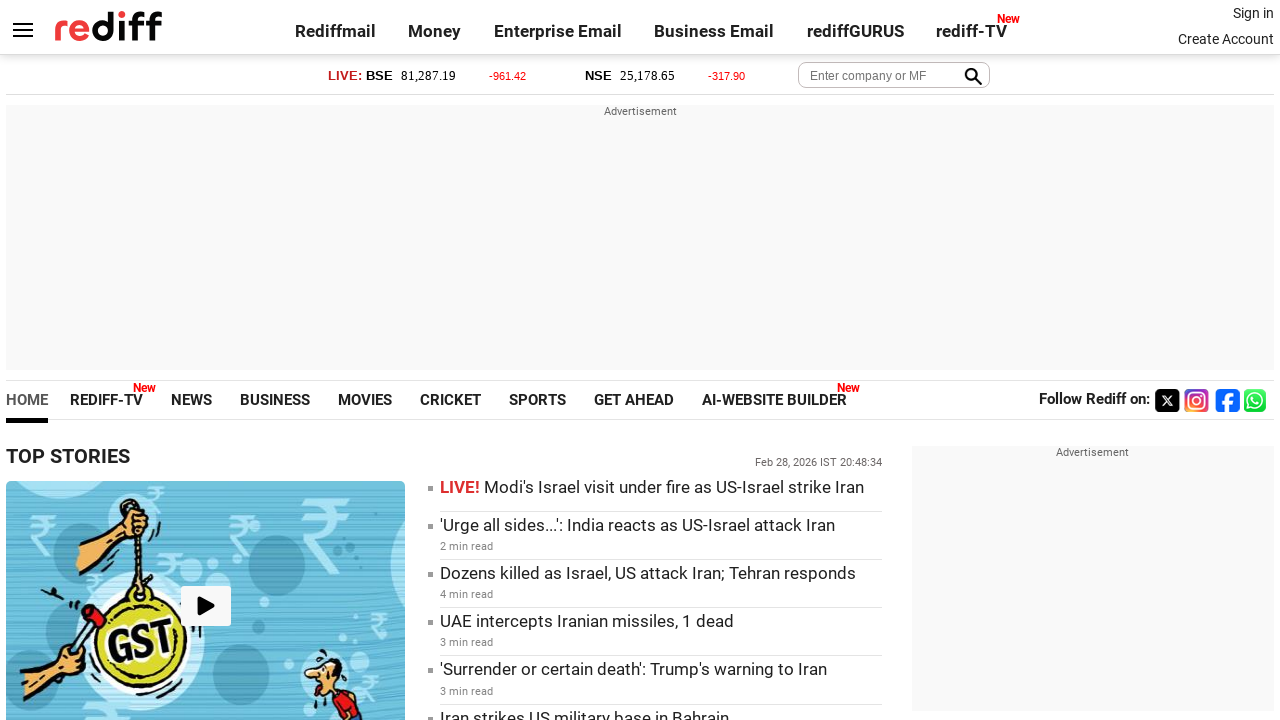